Verifies that the displayed total amount in the fixed header section equals the expected value of 296

Starting URL: https://rahulshettyacademy.com/AutomationPractice/

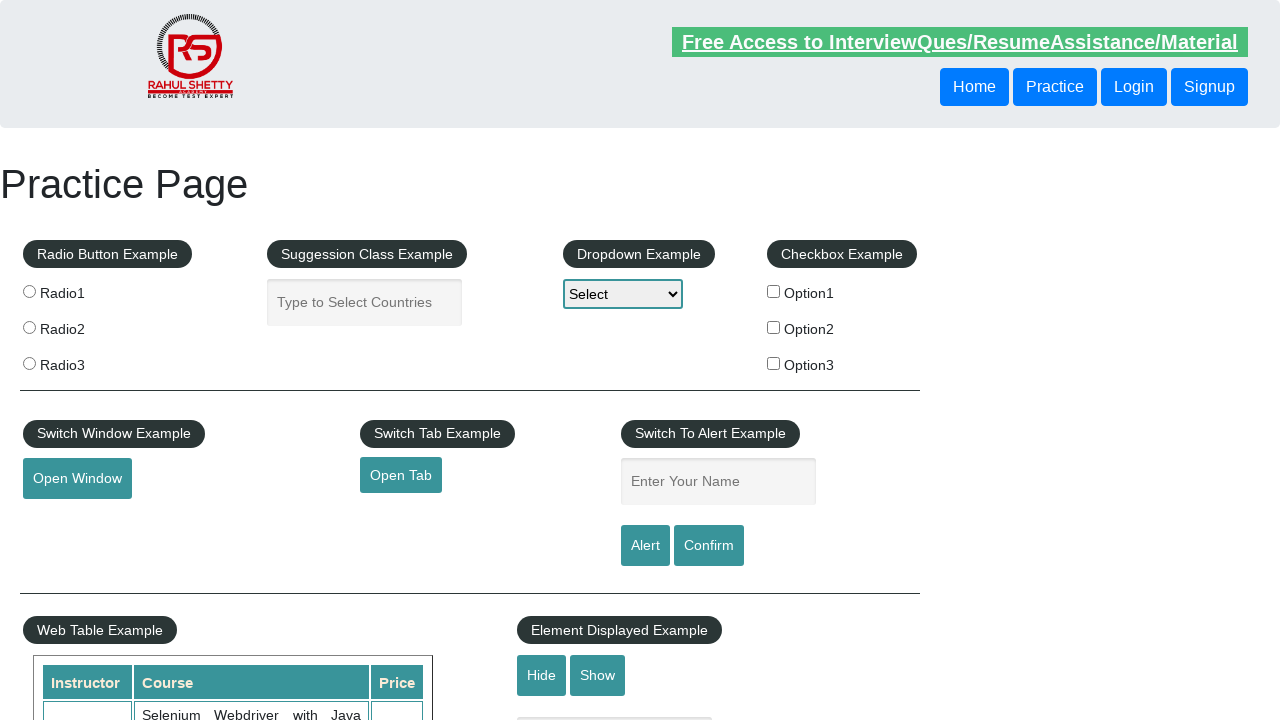

Waited for total amount element in fixed header section to be visible
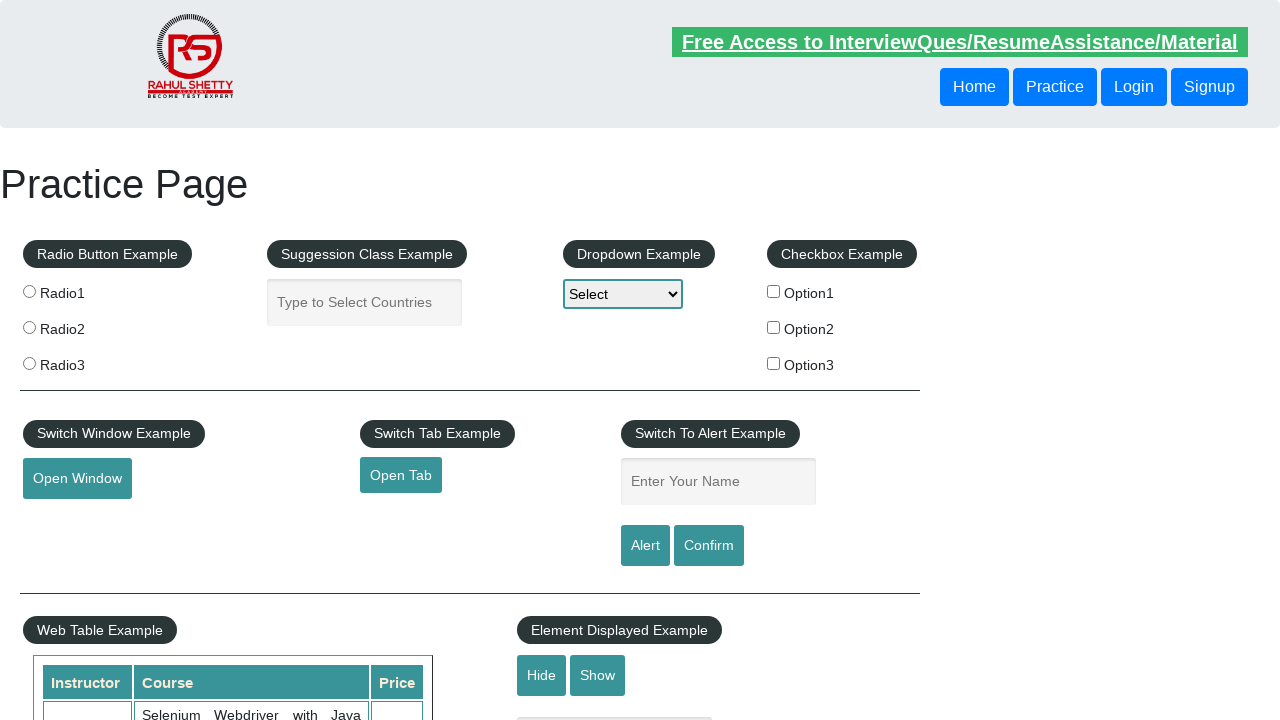

Retrieved total amount text content from fixed header section
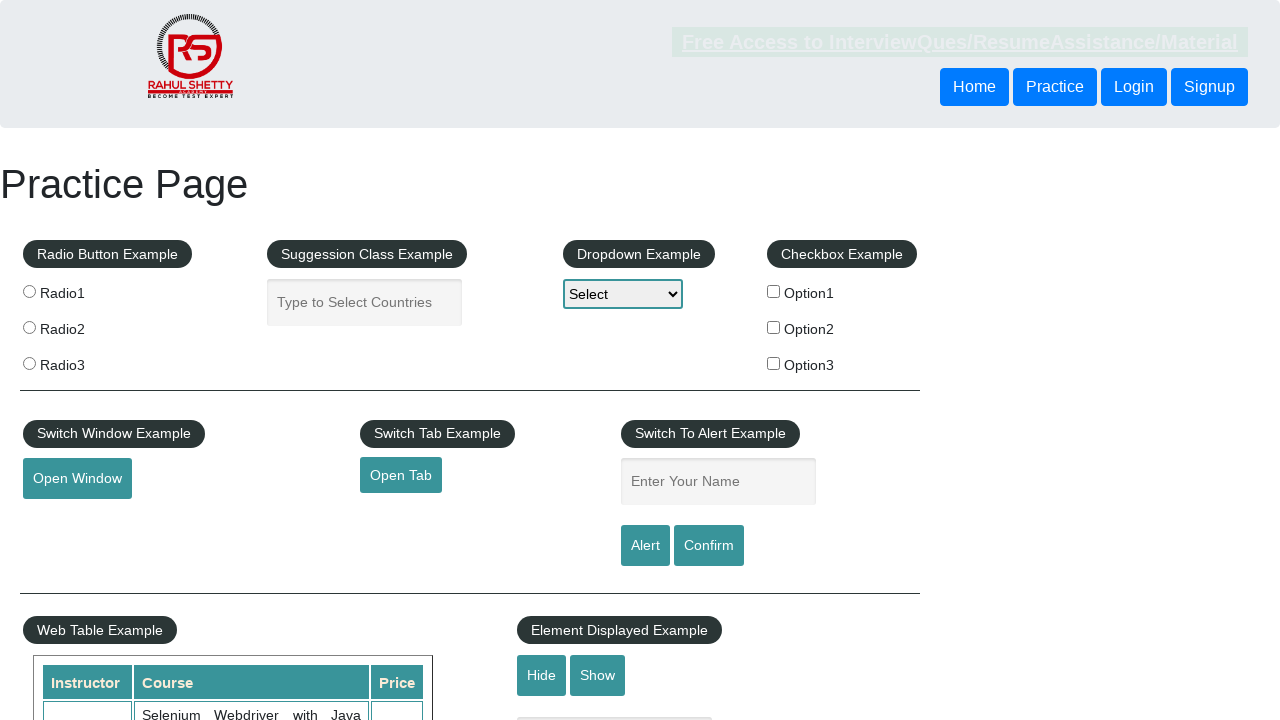

Extracted numeric value from total amount text: 296
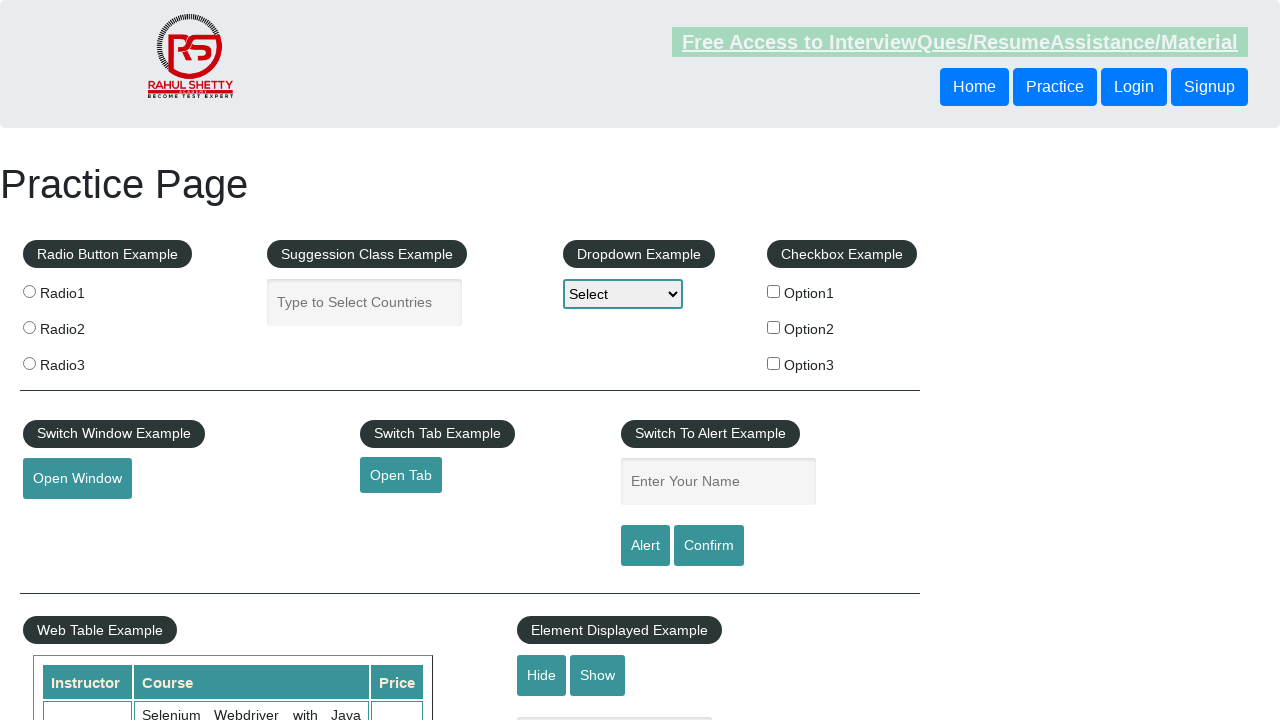

Verified that displayed total amount 296 equals expected value 296
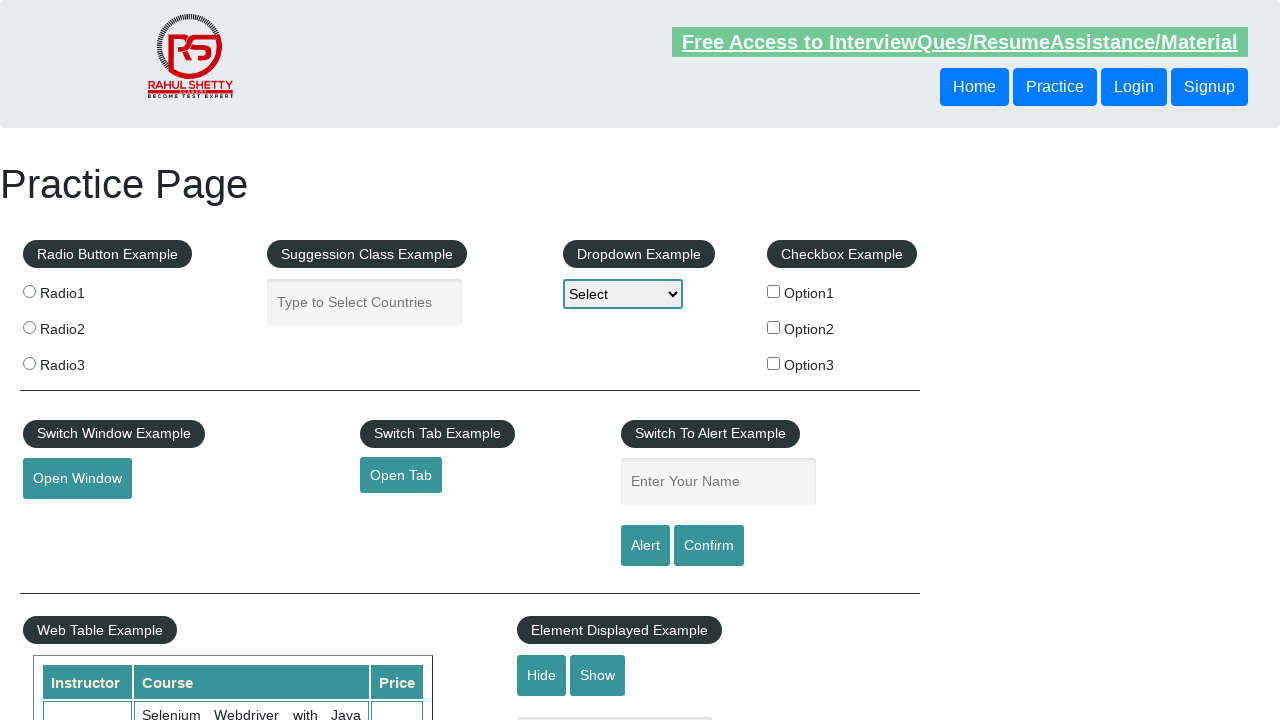

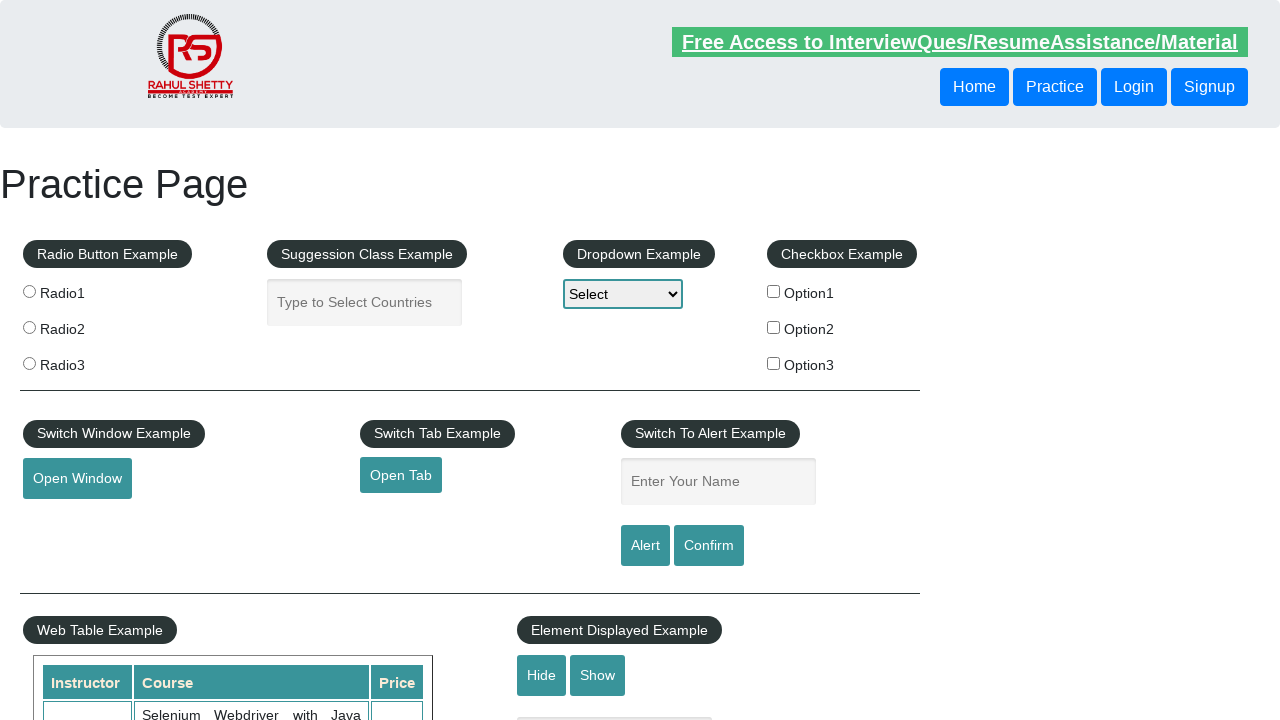